Tests drag-and-drop functionality by dragging an element and dropping it onto another element using click-and-hold actions

Starting URL: http://jqueryui.com/droppable/#default

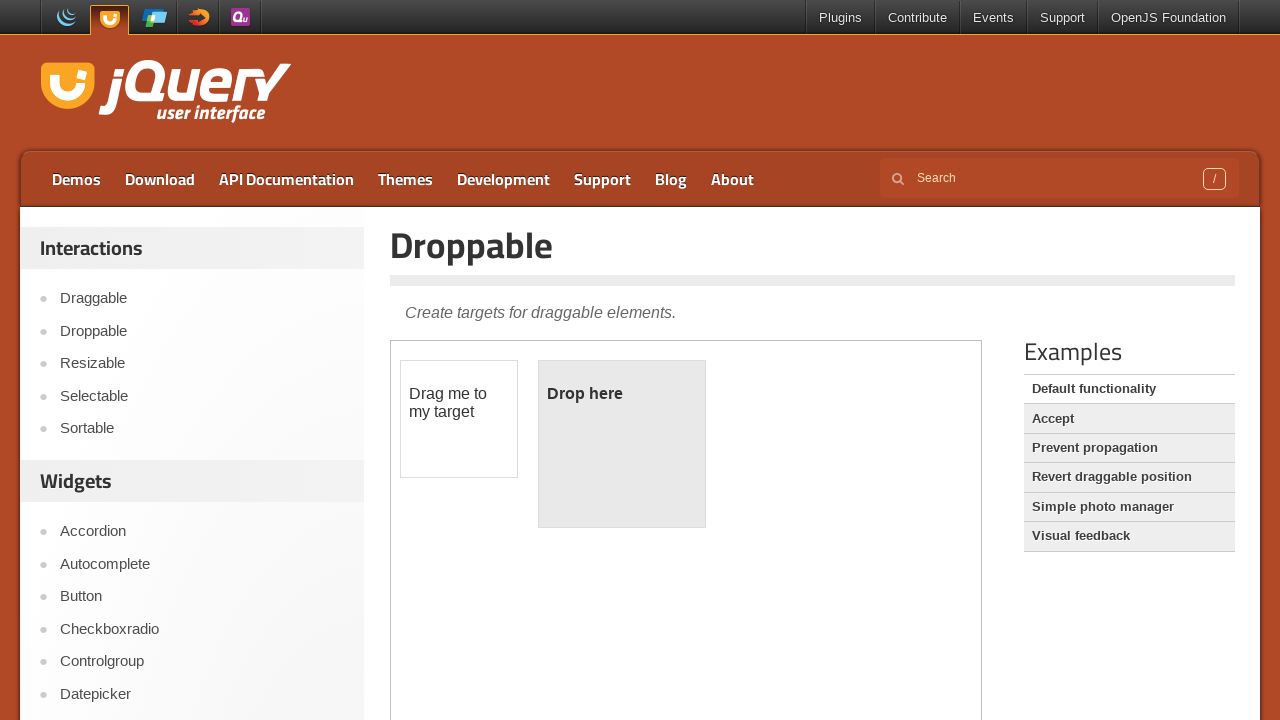

Selected the first iframe containing drag-and-drop demo
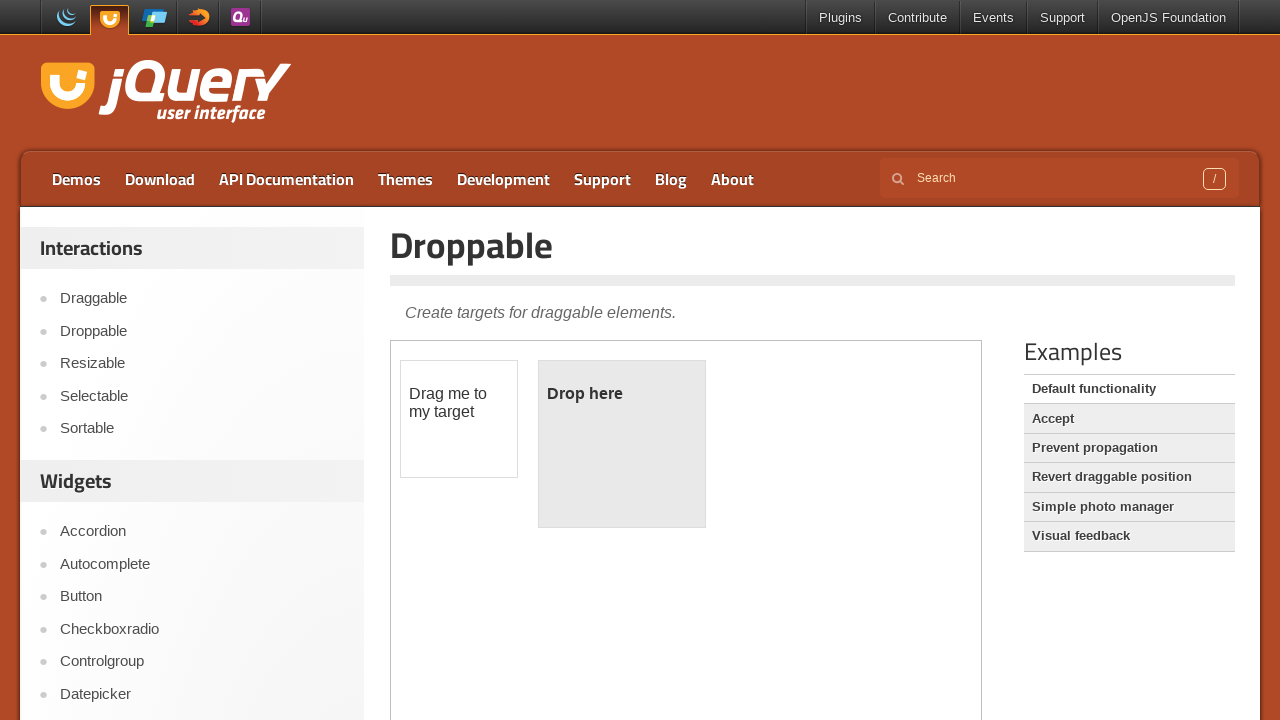

Located the draggable element with ID 'draggable'
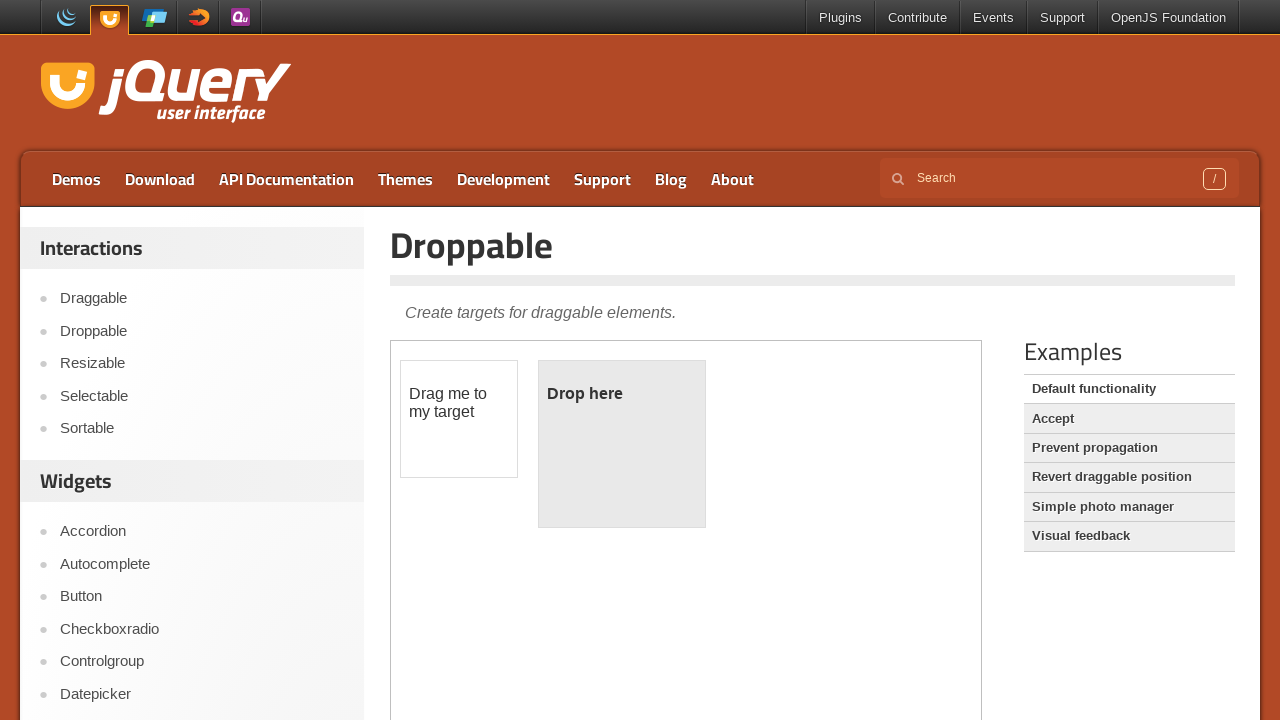

Located the droppable target element with ID 'droppable'
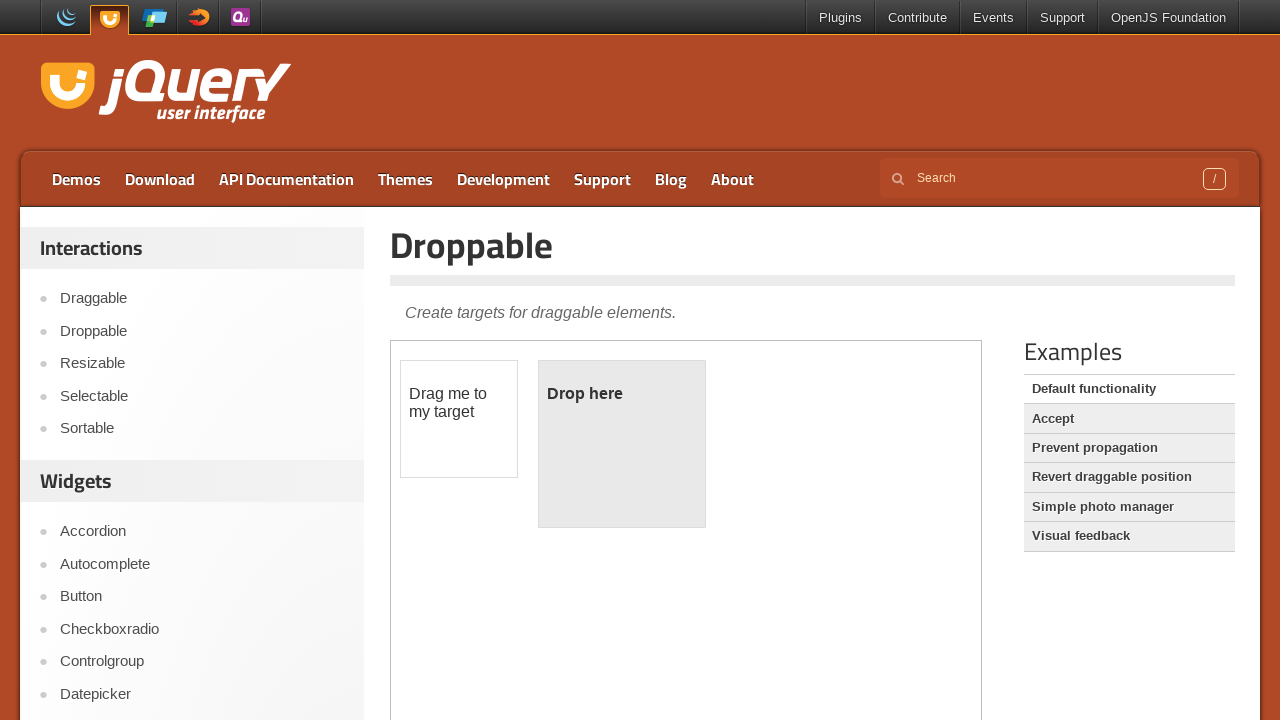

Performed drag-and-drop of draggable element to droppable element at (622, 444)
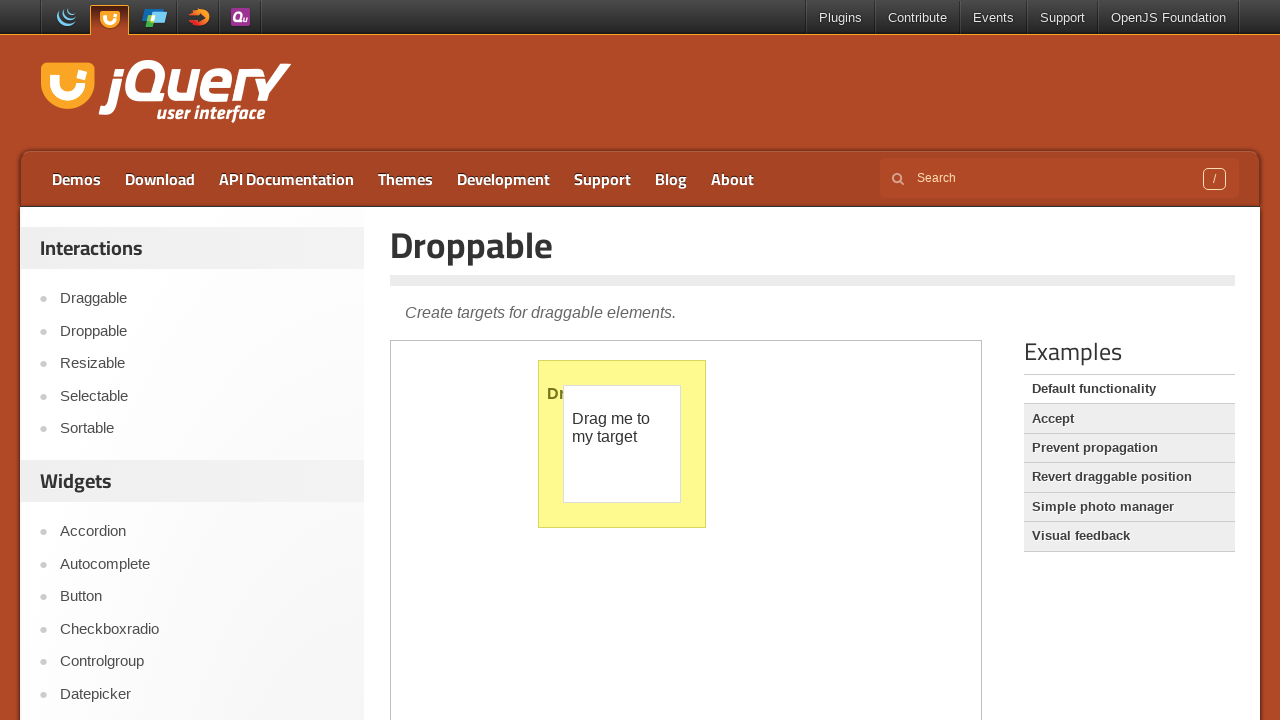

Retrieved bounding box coordinates of draggable element
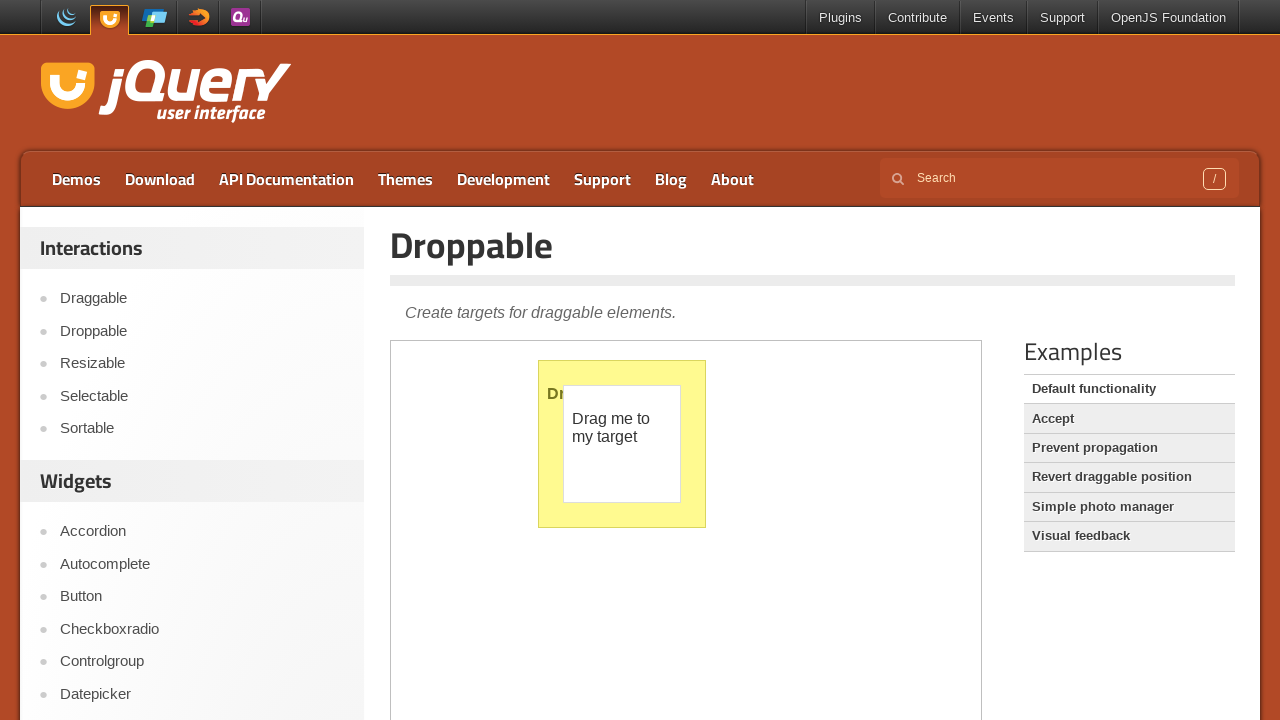

Retrieved bounding box coordinates of droppable element
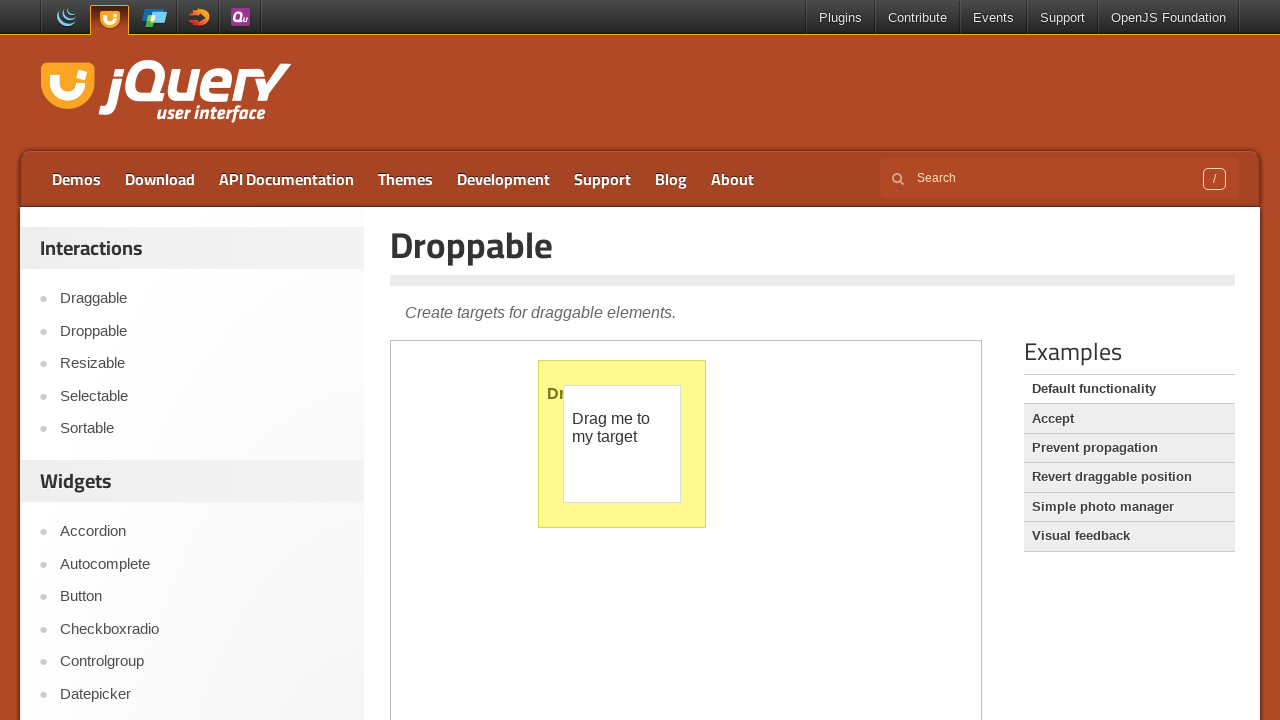

Moved mouse to center of draggable element at (622, 444)
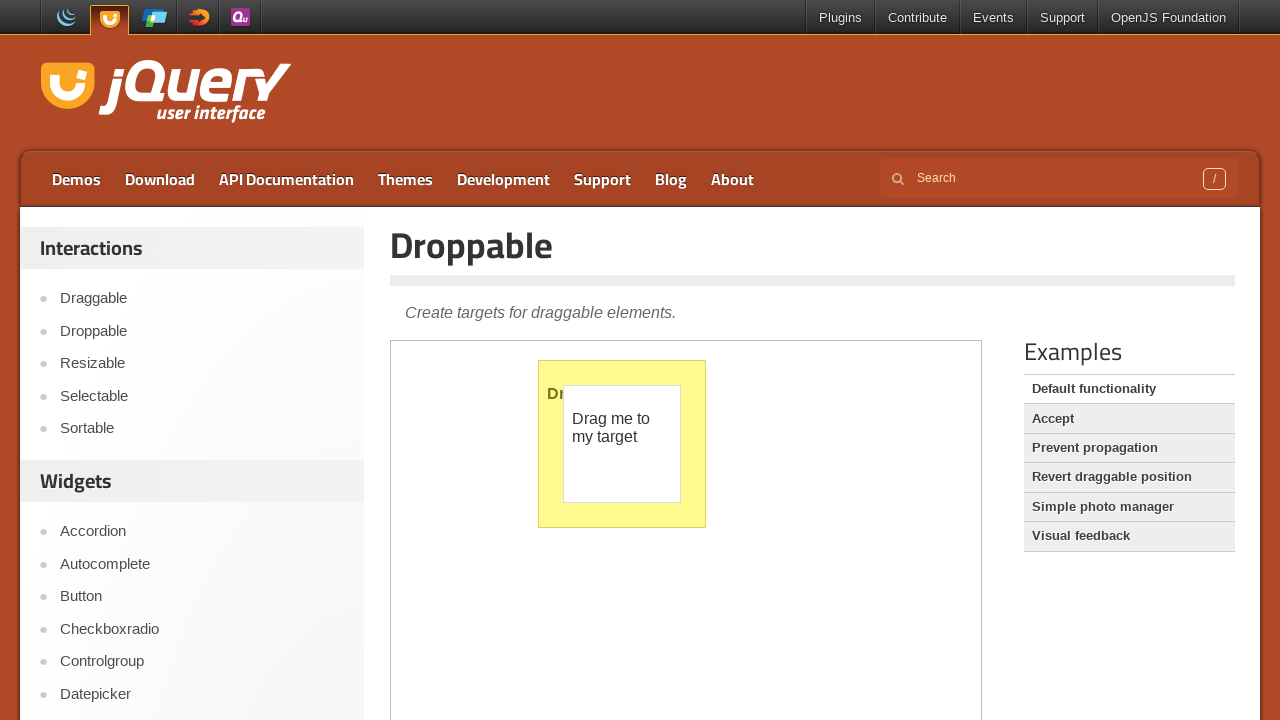

Pressed and held mouse button on draggable element at (622, 444)
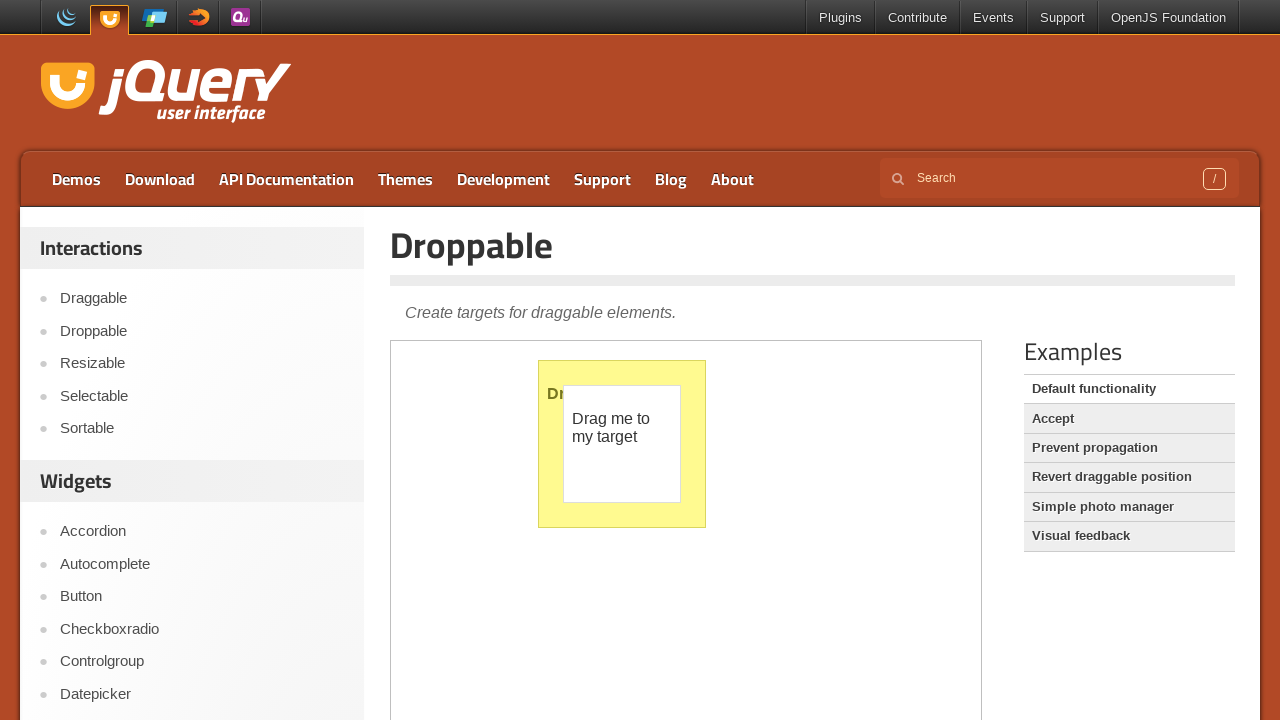

Dragged element to droppable target with offset (100, 100) at (722, 544)
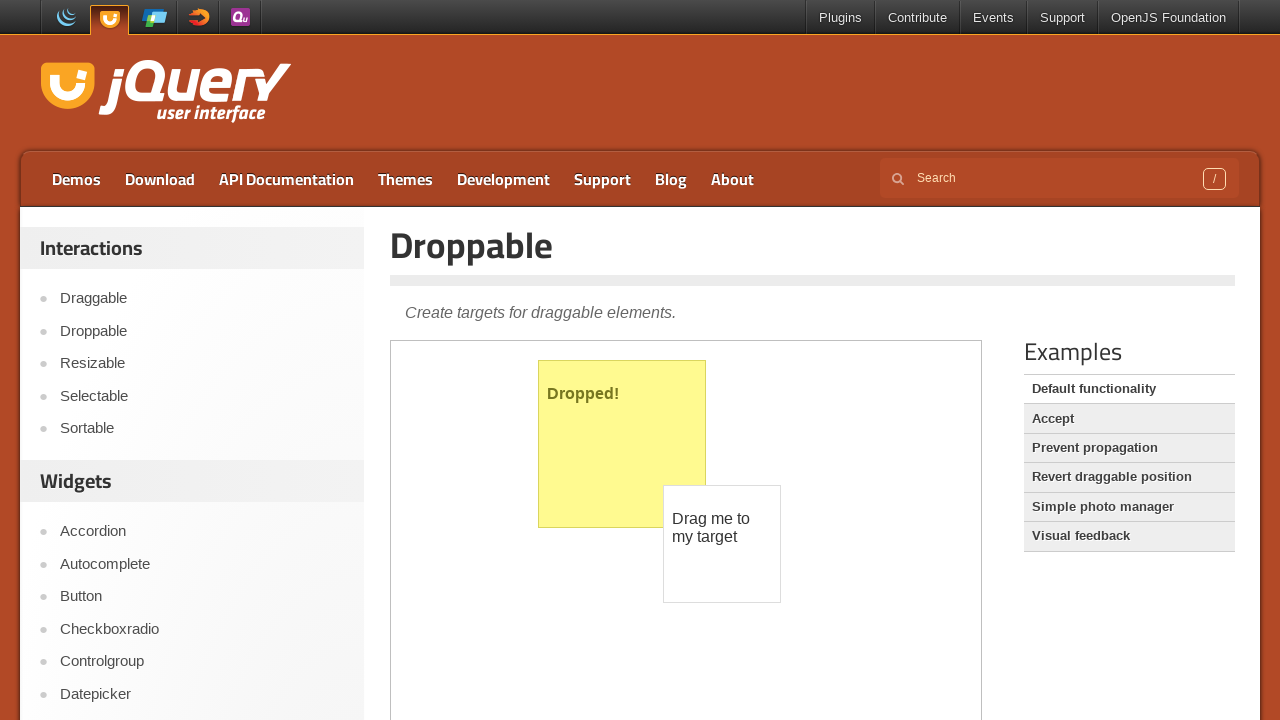

Released mouse button to complete drop operation at (722, 544)
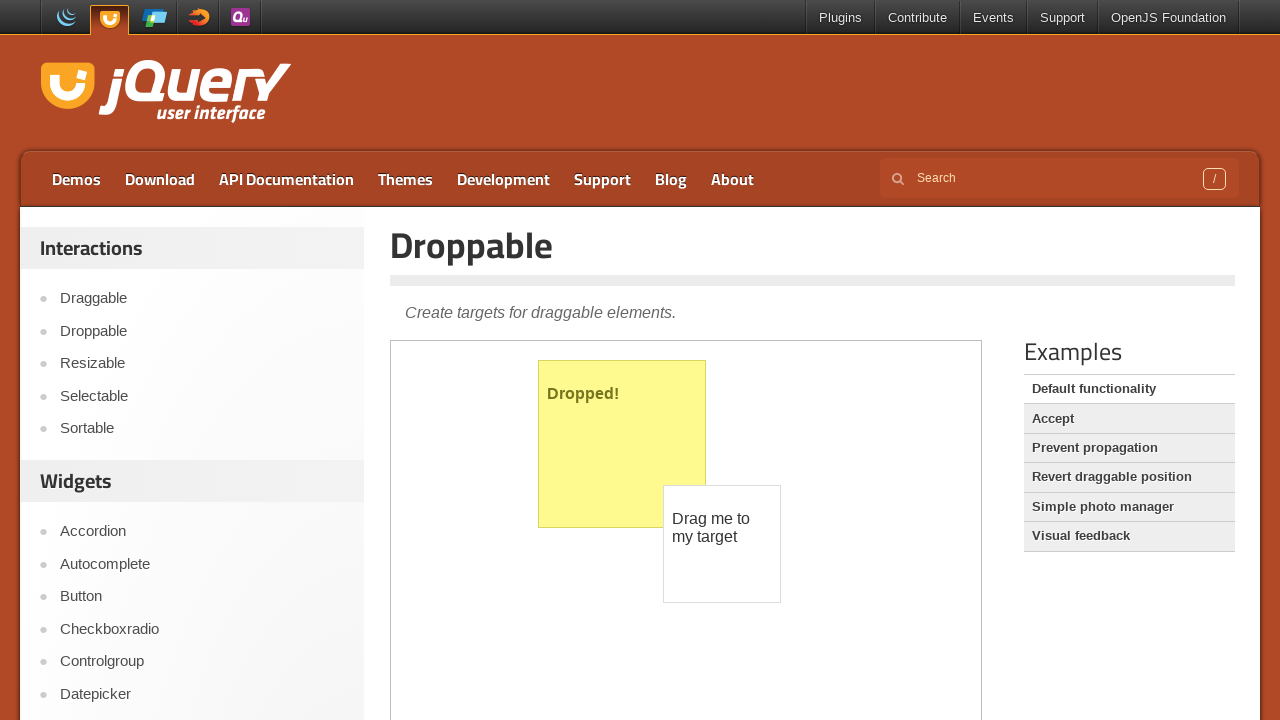

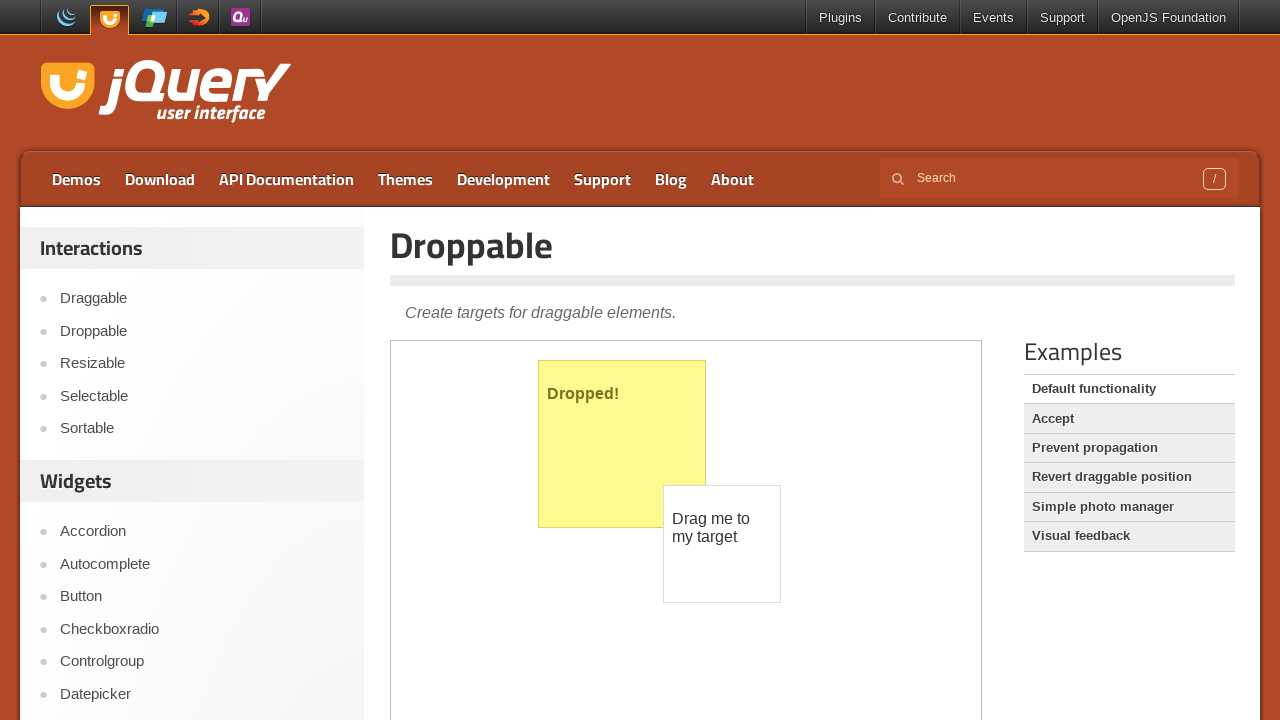